Tests a wait scenario by clicking a verify button and checking that a success message appears

Starting URL: http://suninjuly.github.io/wait1.html

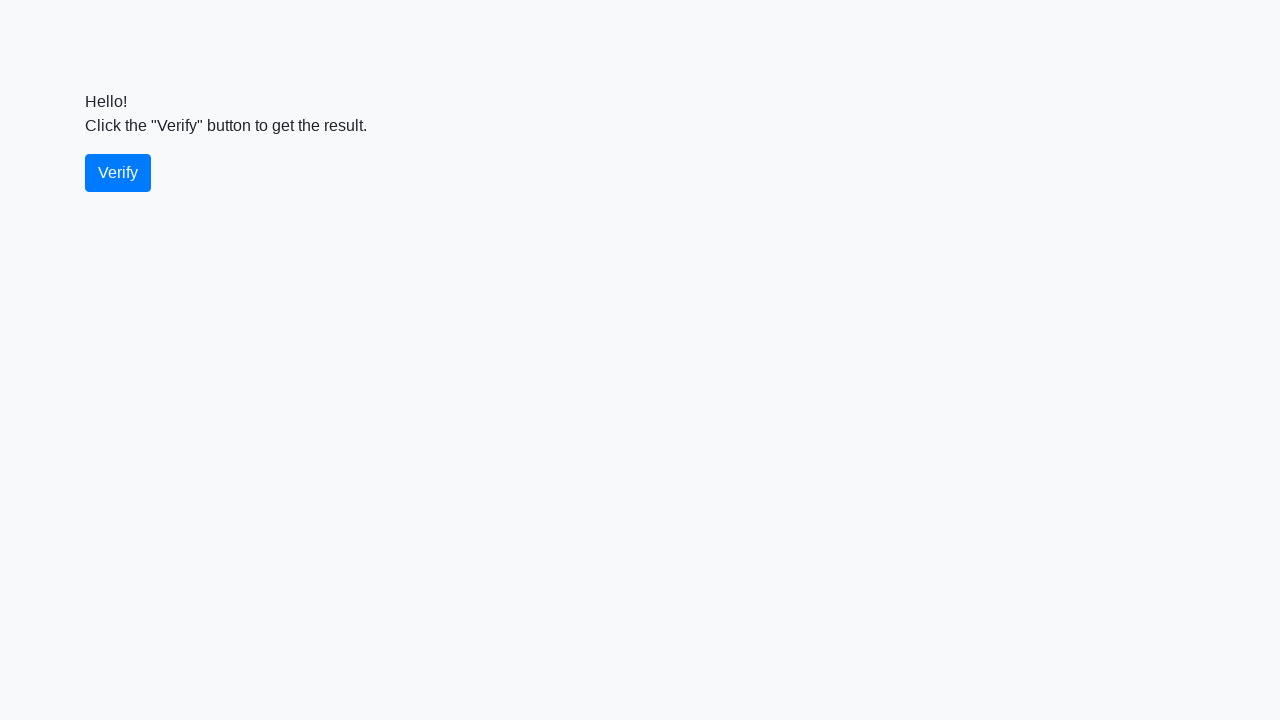

Clicked the verify button at (118, 173) on #verify
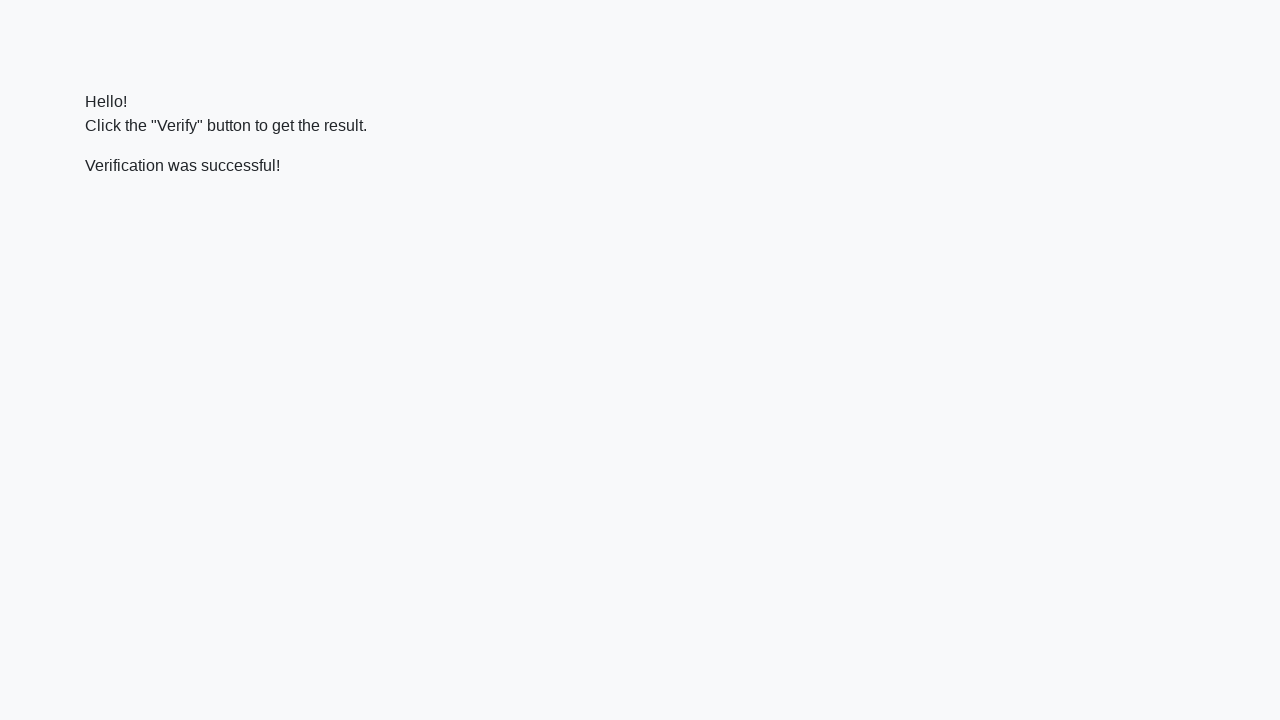

Success message appeared
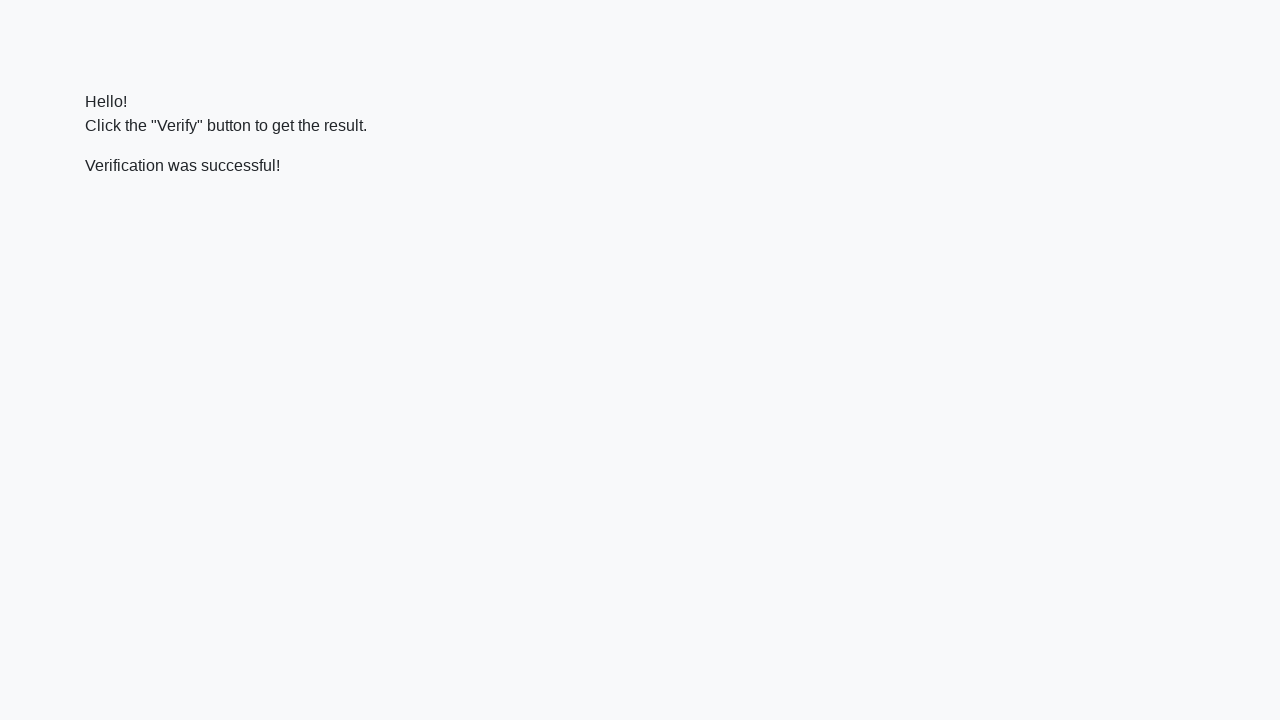

Located success message element
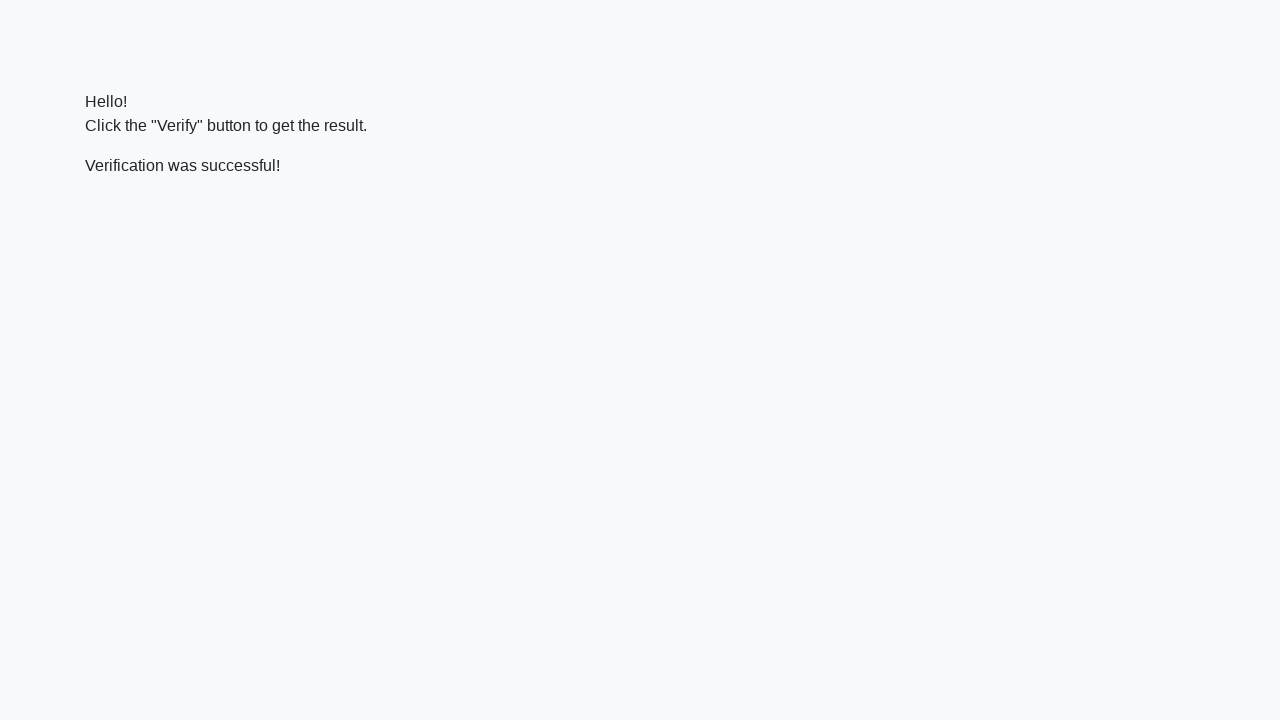

Verified that success message contains 'successful'
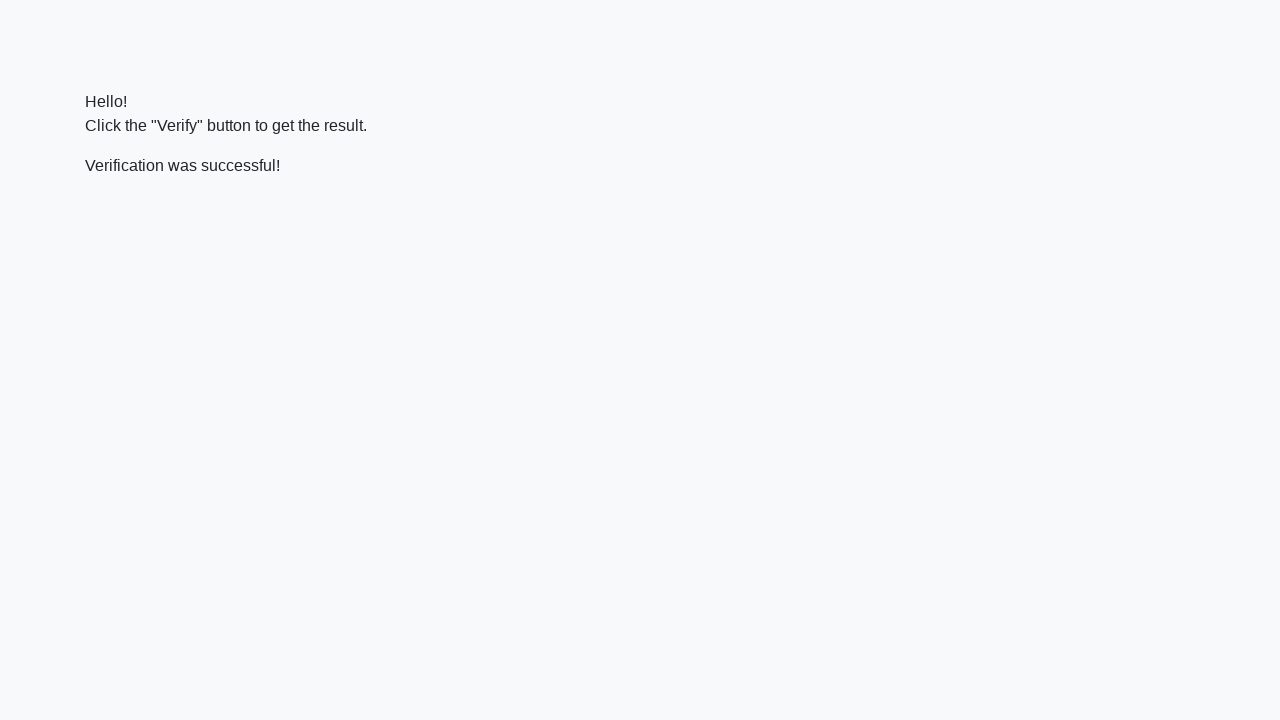

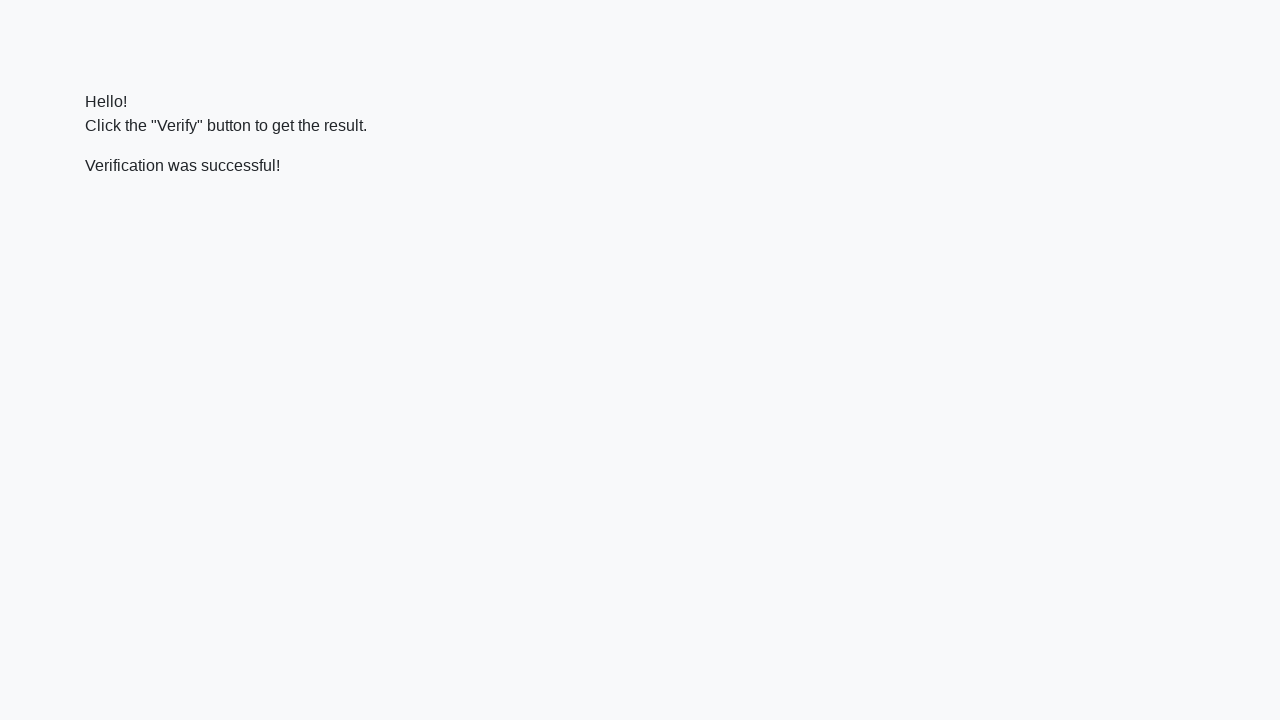